Verifies that product prices are displayed on the Replica Rifles product listing page

Starting URL: https://www.glendale.com

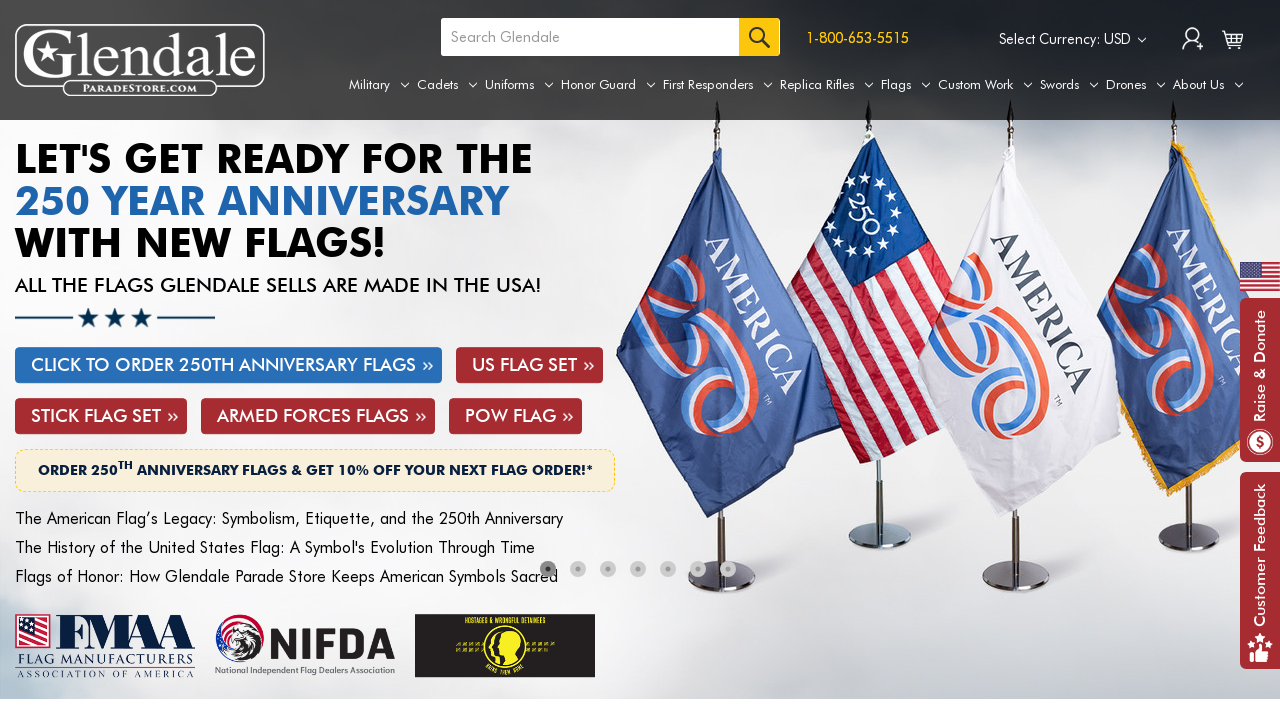

Navigated to https://www.glendale.com
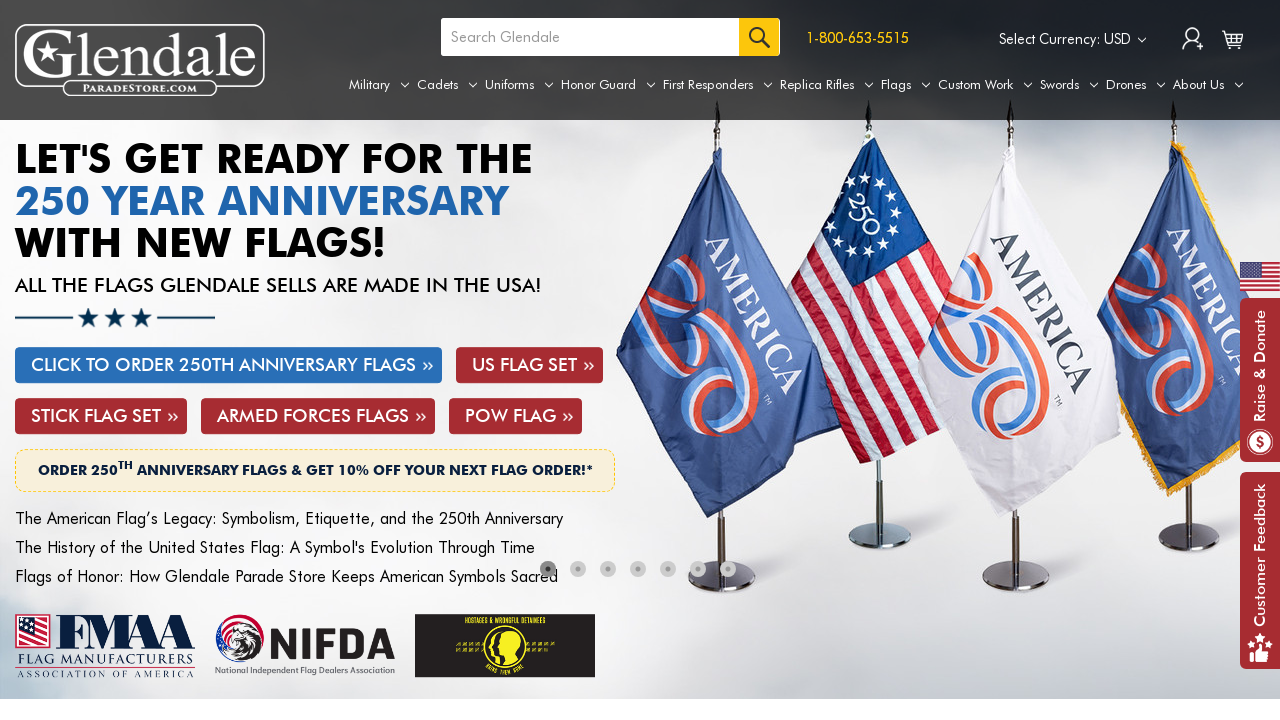

Hovered over Replica Rifles navigation tab at (827, 85) on a[aria-label='Replica Rifles']
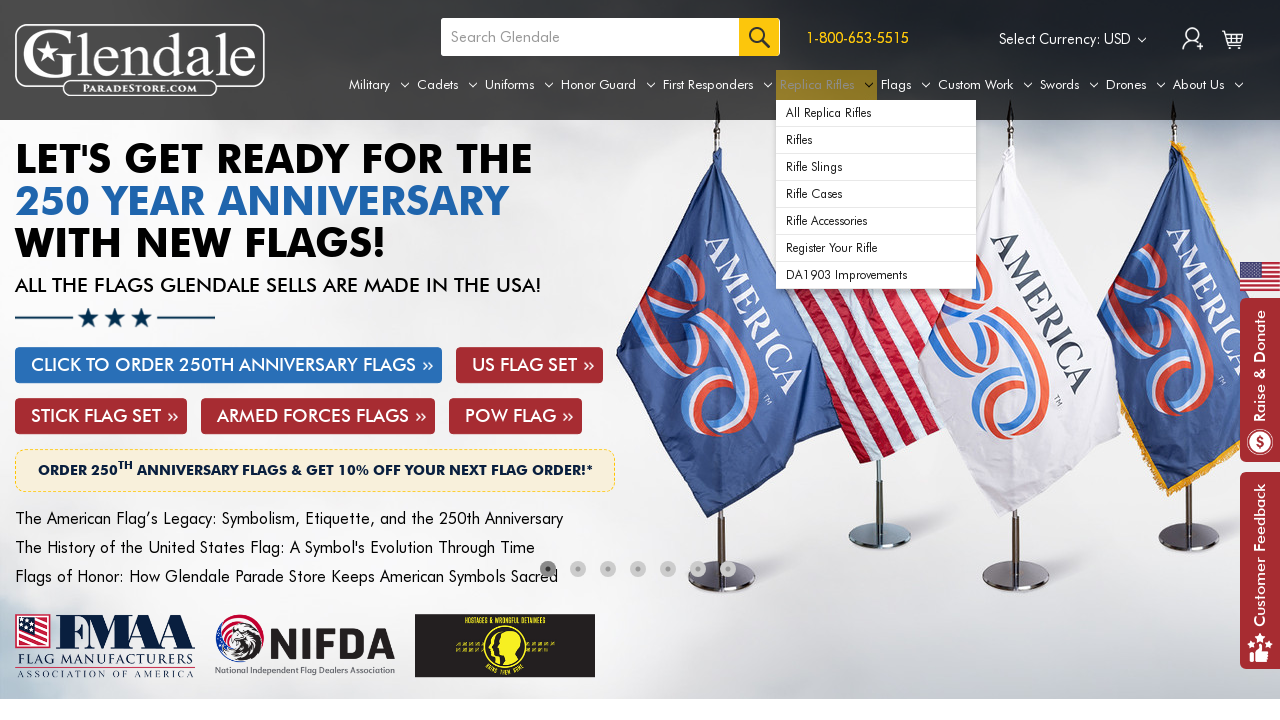

Clicked first item in Replica Rifles dropdown menu at (876, 113) on xpath=//div[@id='navPages-49']/ul[@class='navPage-subMenu-list']/li[@class='navP
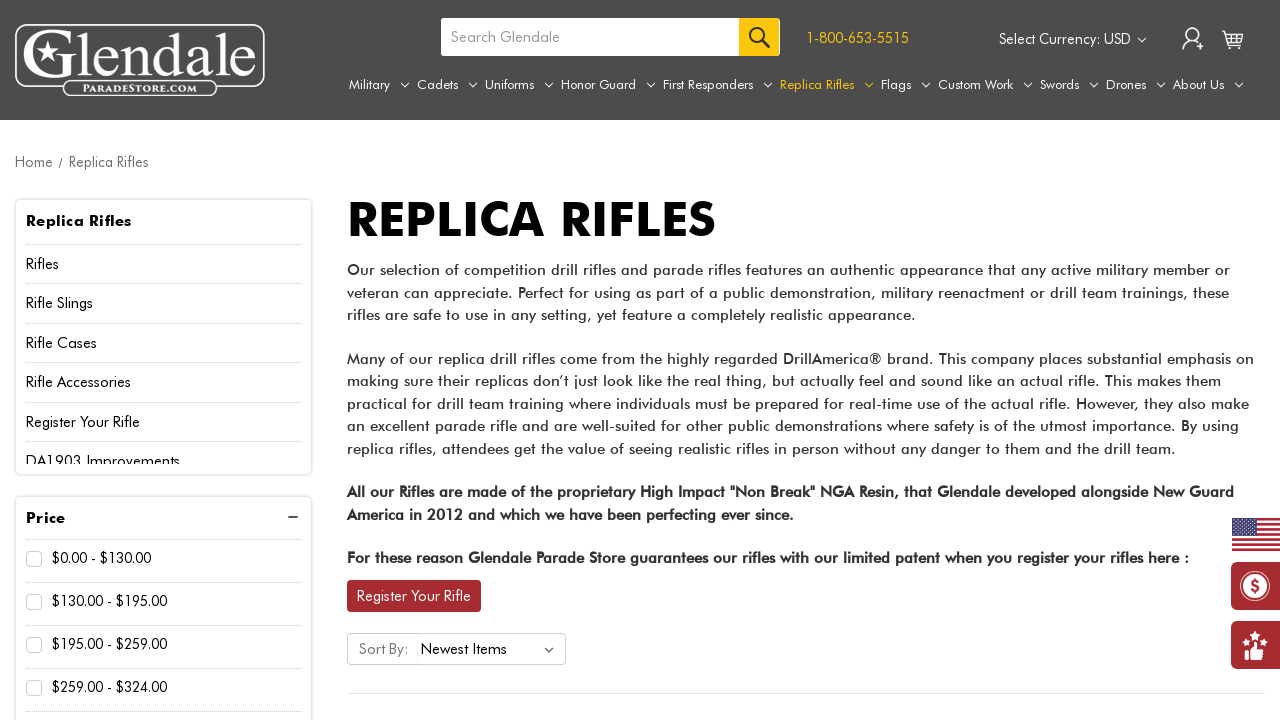

Product prices loaded on the page
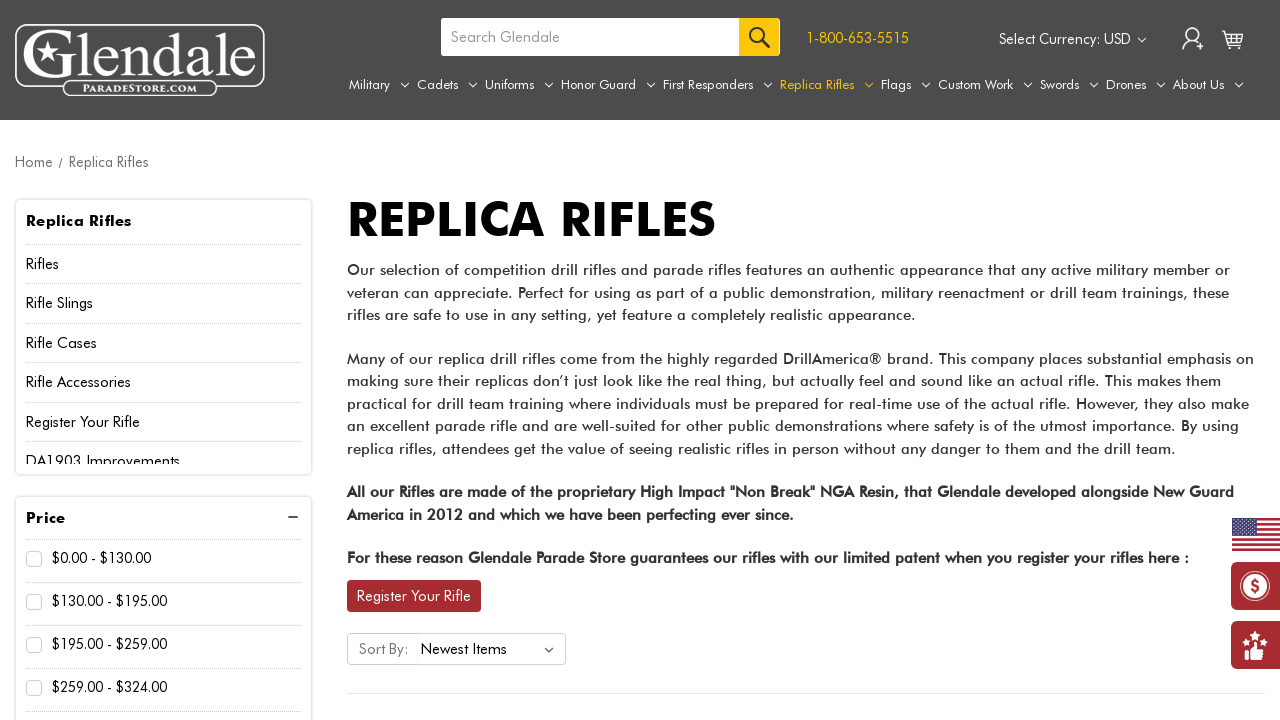

Located all product price elements
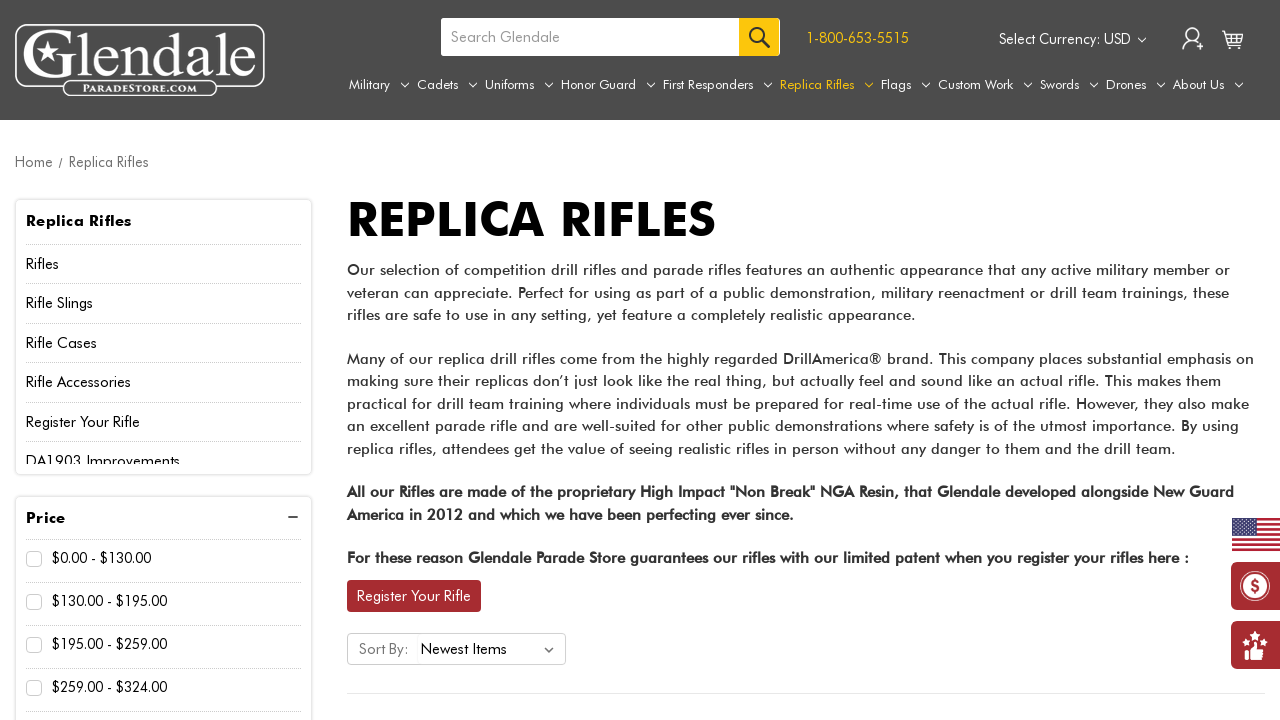

Verified that product prices are present (count > 0)
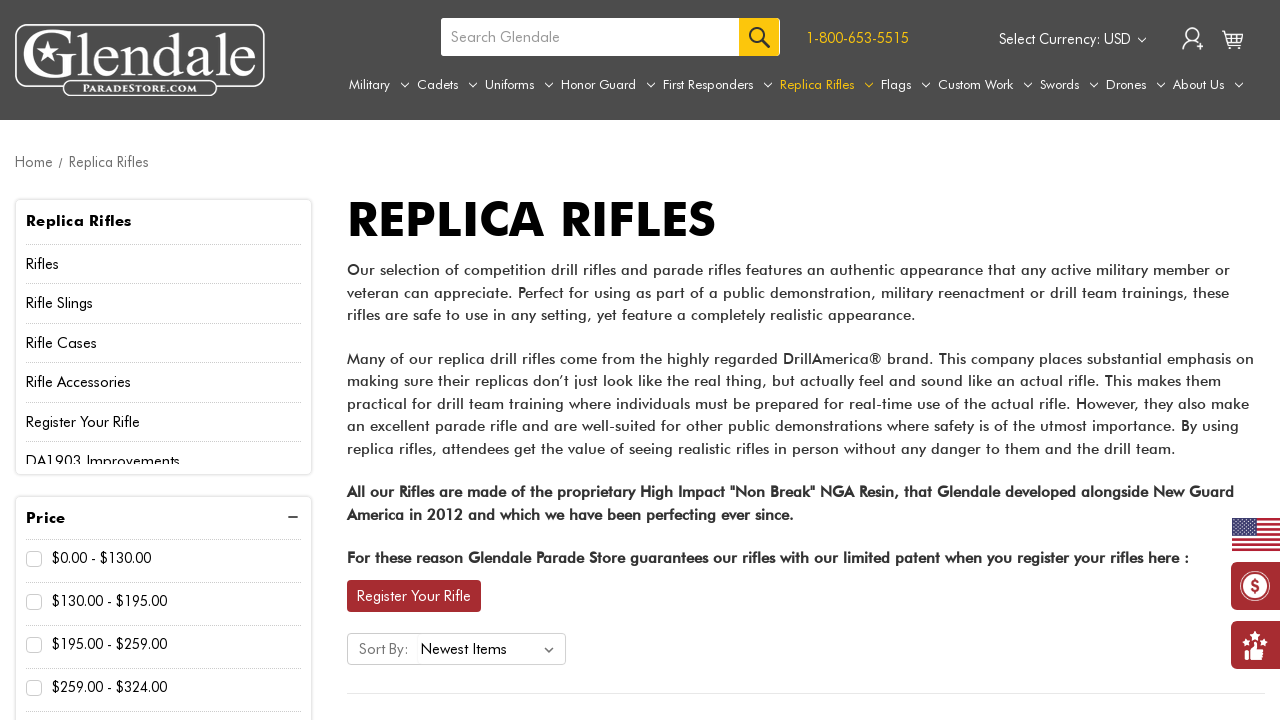

Verified that first product price is visible
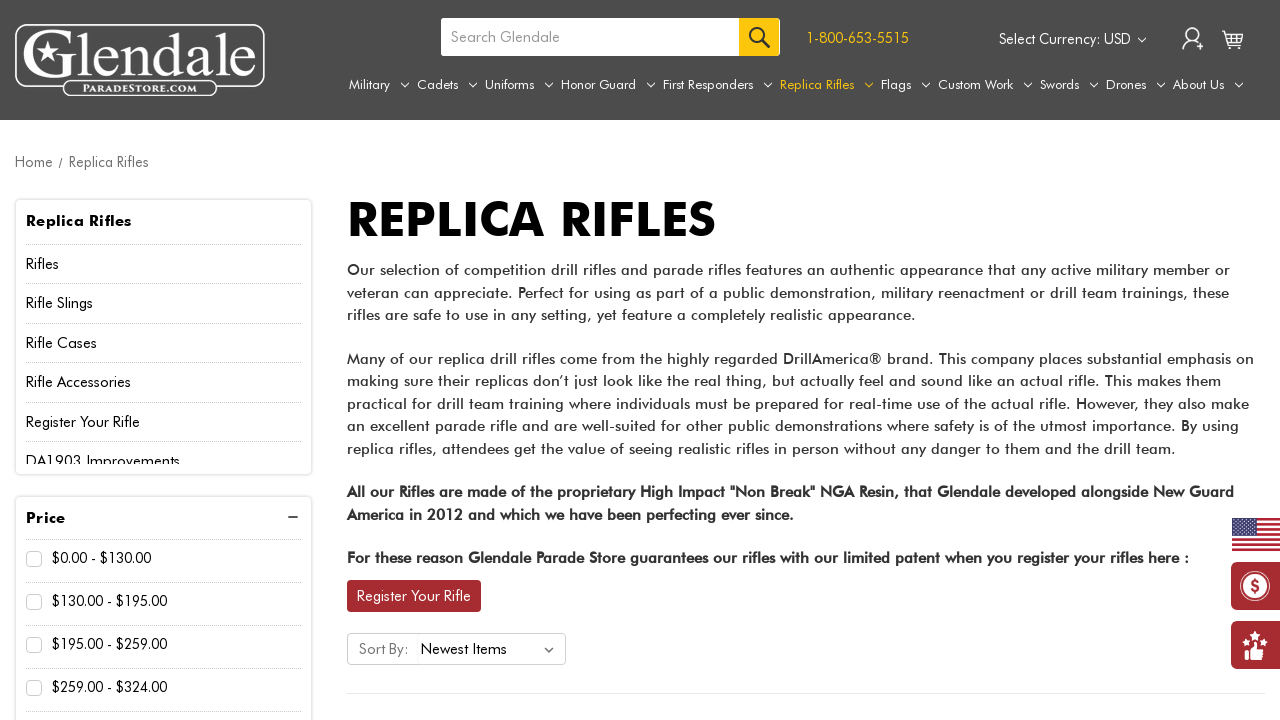

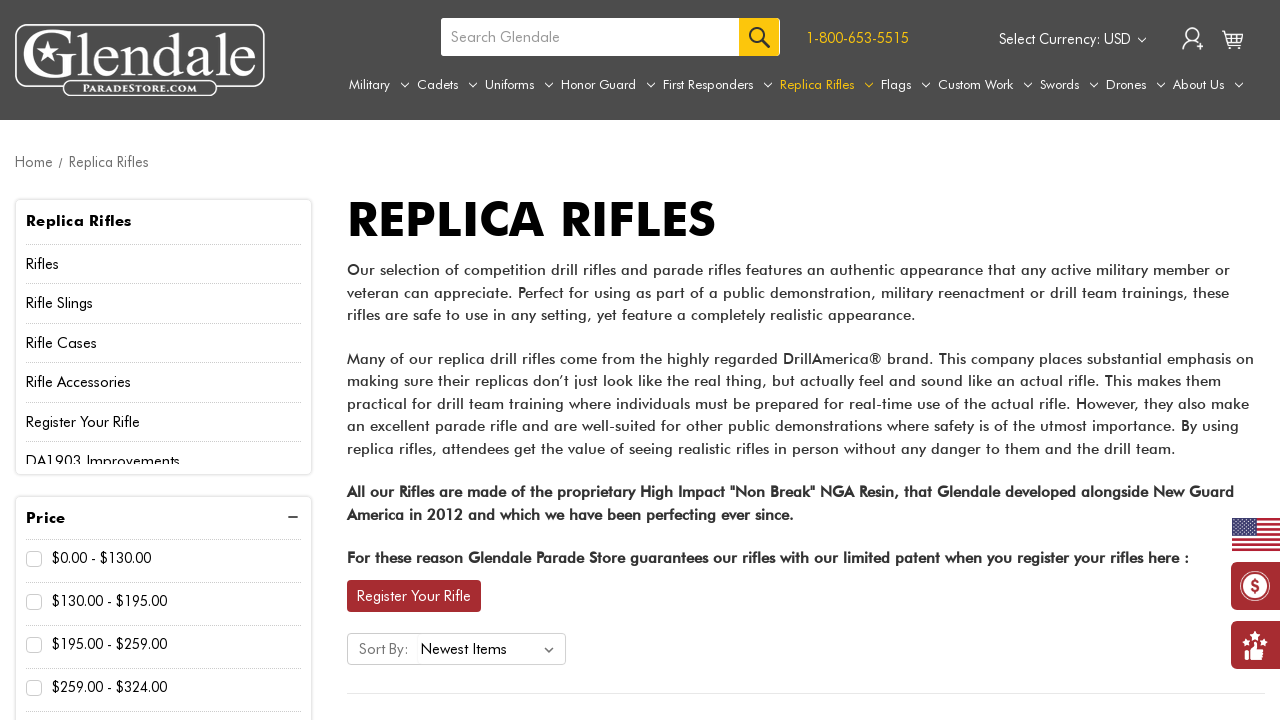